Navigates to W3Schools HTML tables page and verifies that the customer table is displayed with its headers and data rows

Starting URL: https://www.w3schools.com/html/html_tables.asp

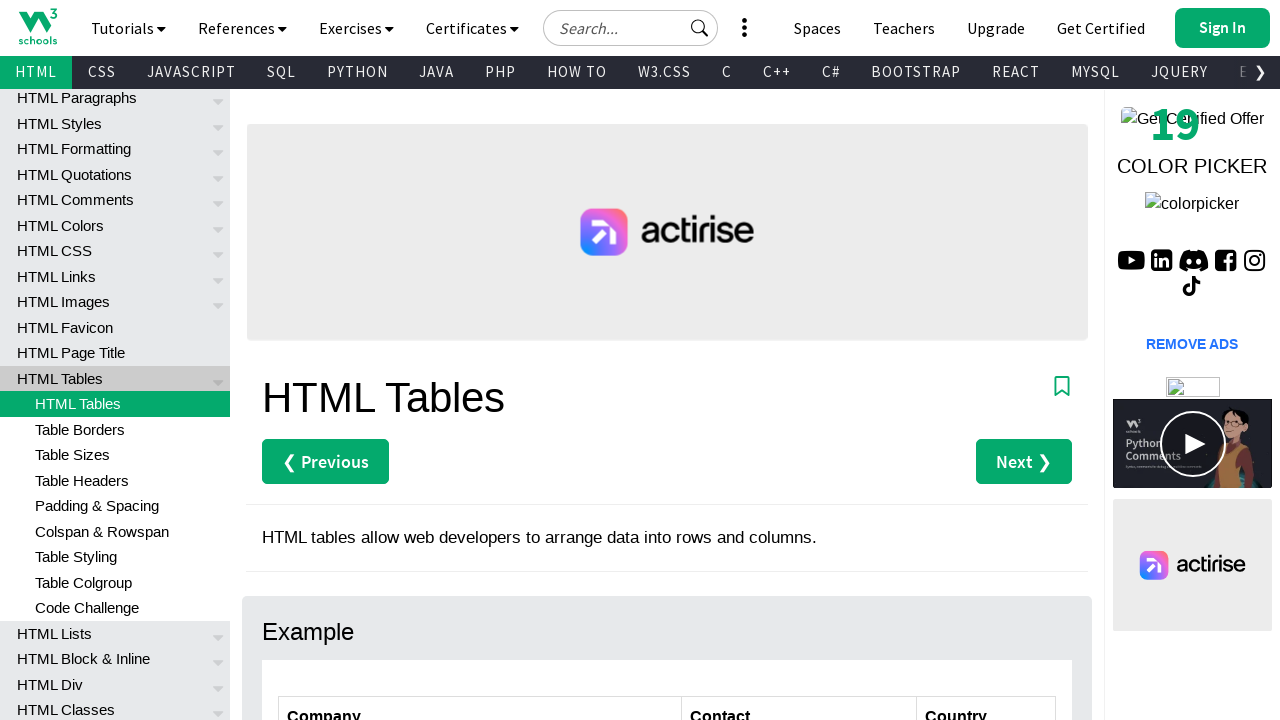

Navigated to W3Schools HTML tables page
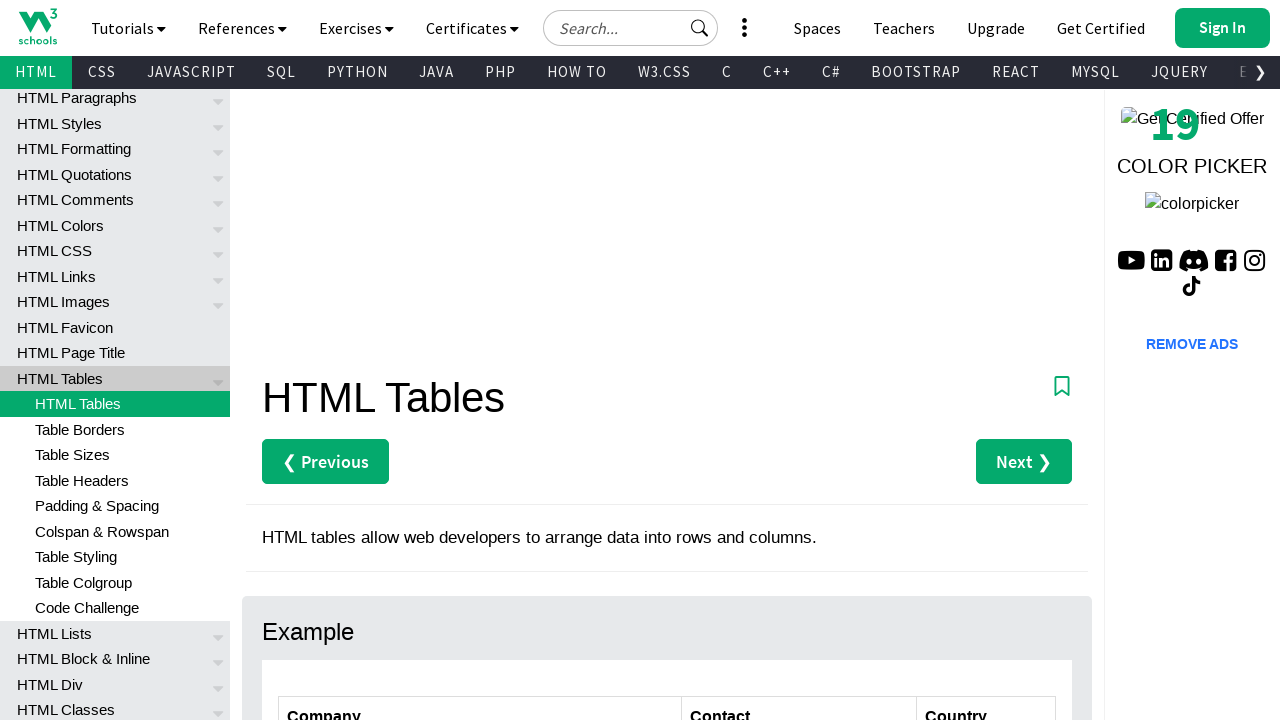

Customers table loaded
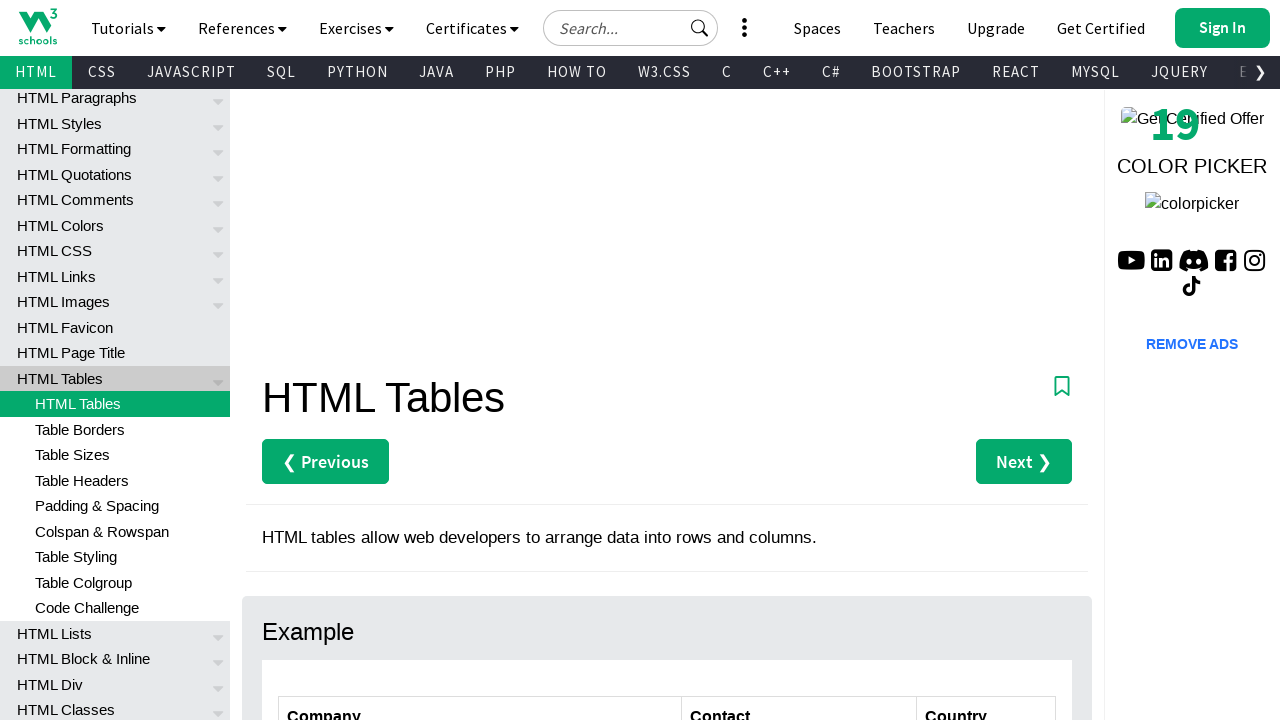

First table header (column 1) is present
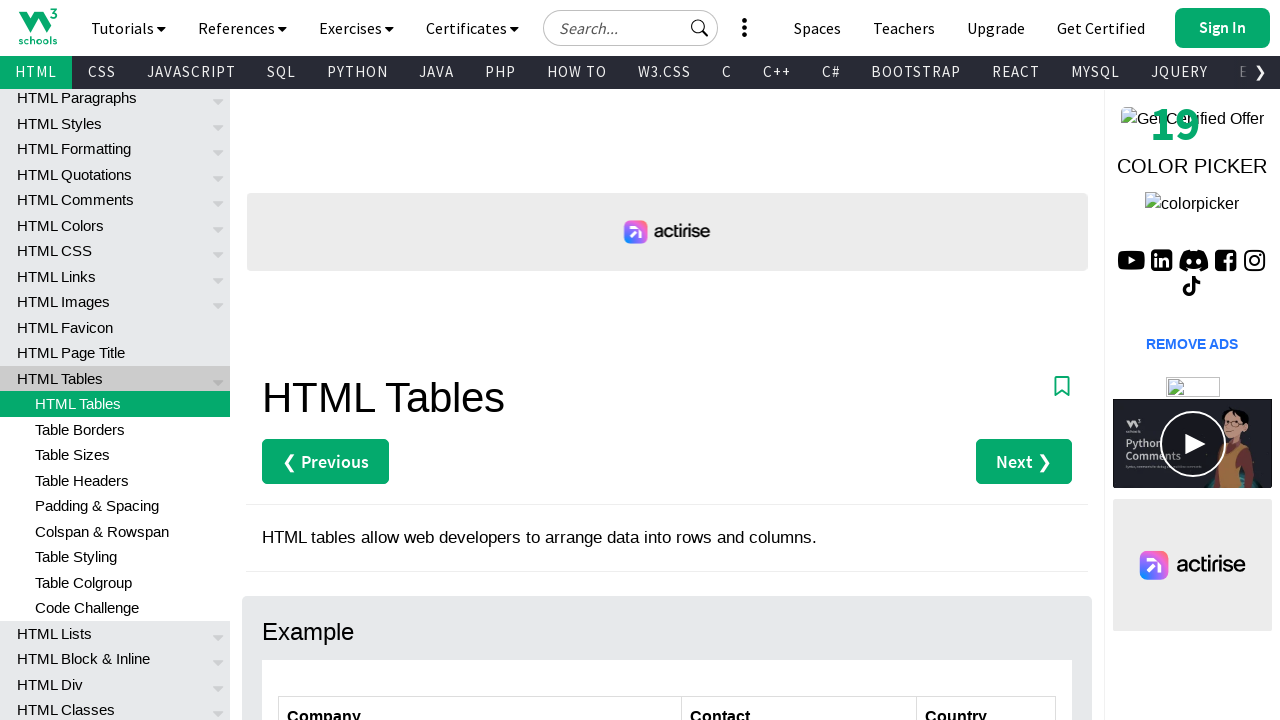

Second table header (column 2) is present
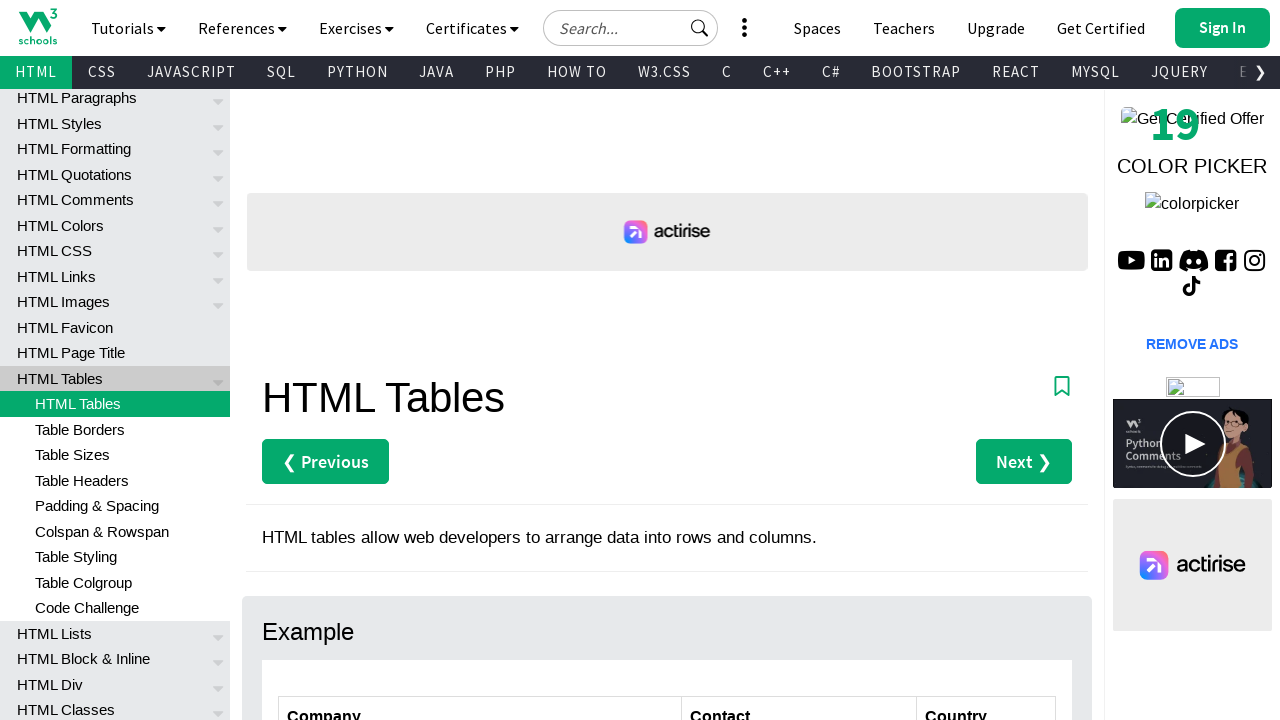

Third table header (column 3) is present
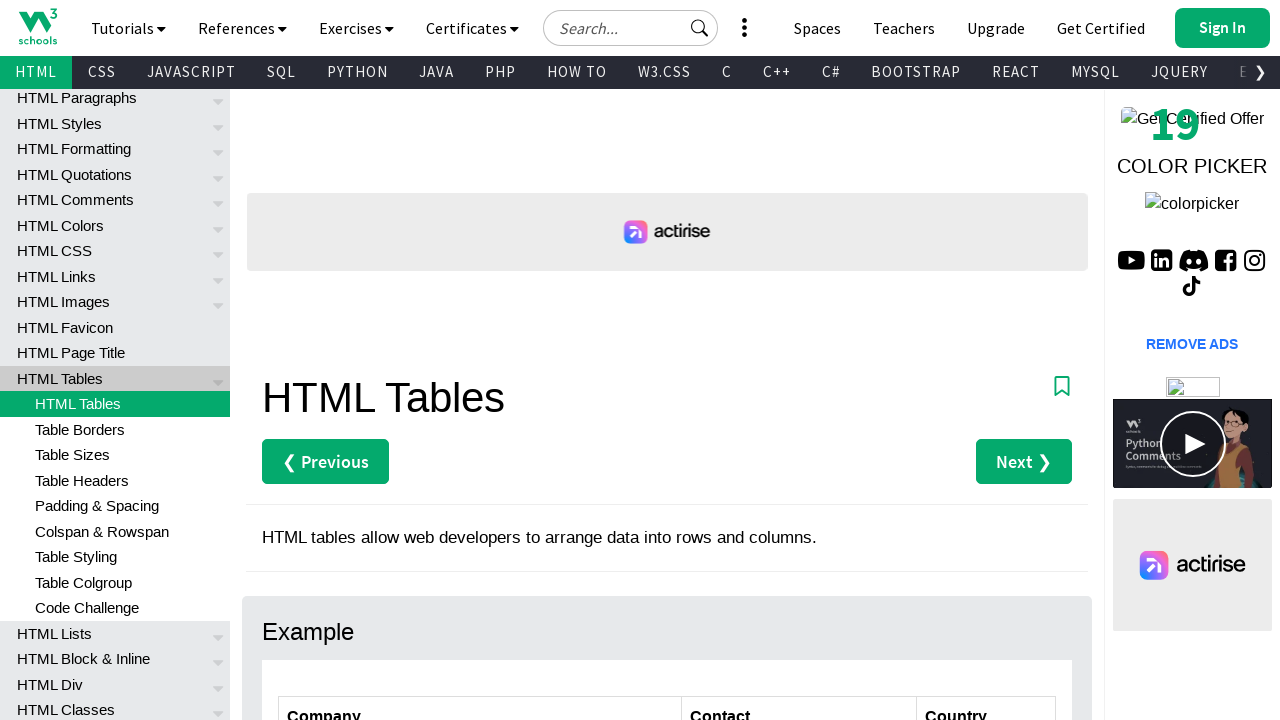

Table data rows are present
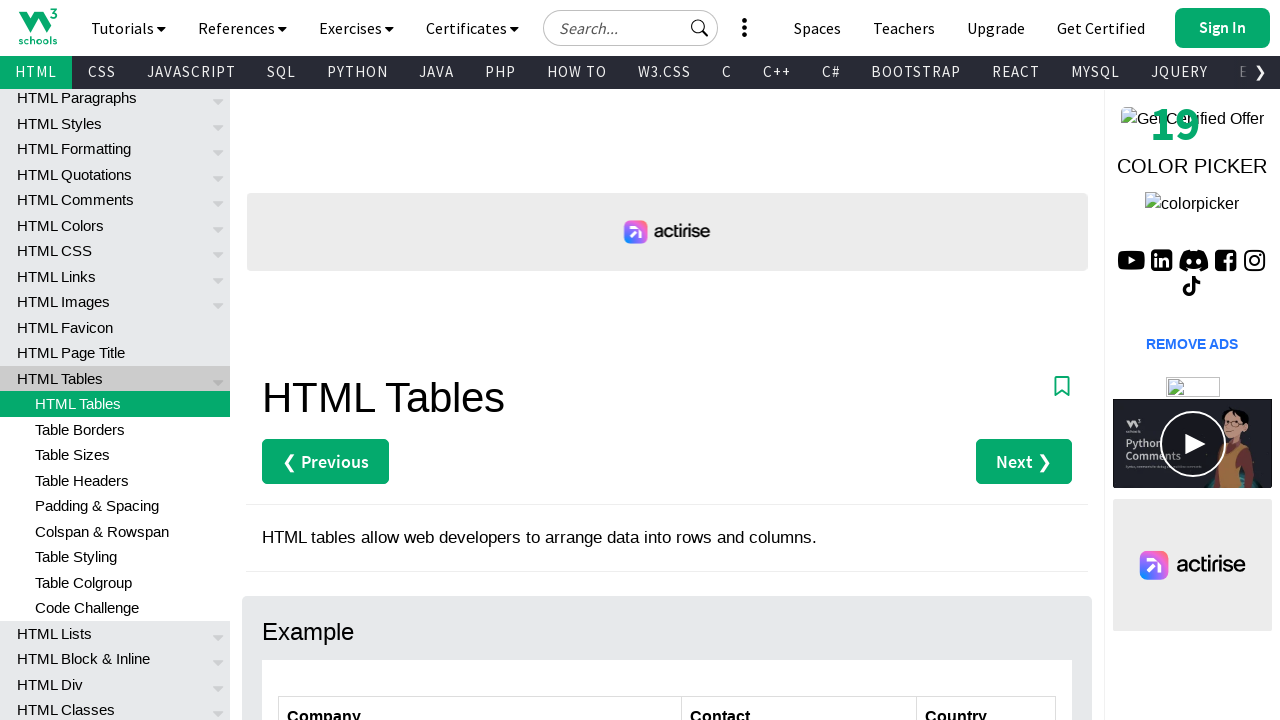

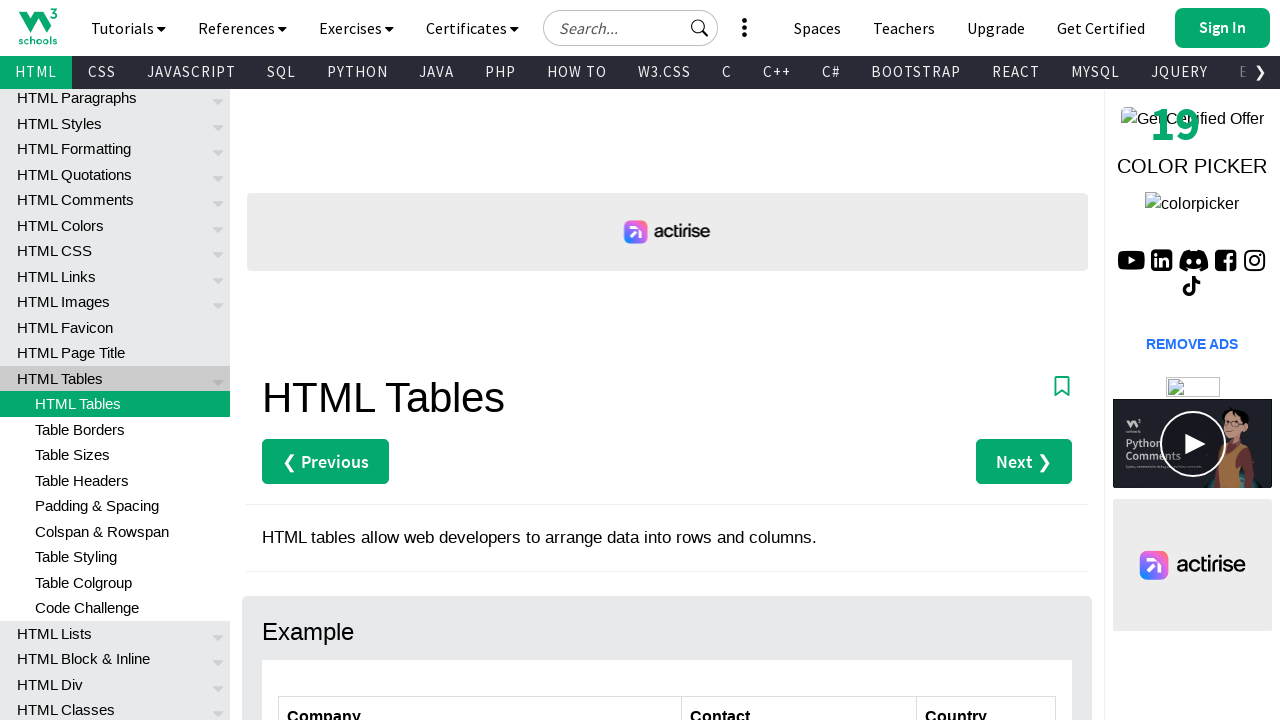